Tests page load delay handling by navigating to the Load Delay section and clicking a button that appears after a delay

Starting URL: http://www.uitestingplayground.com/

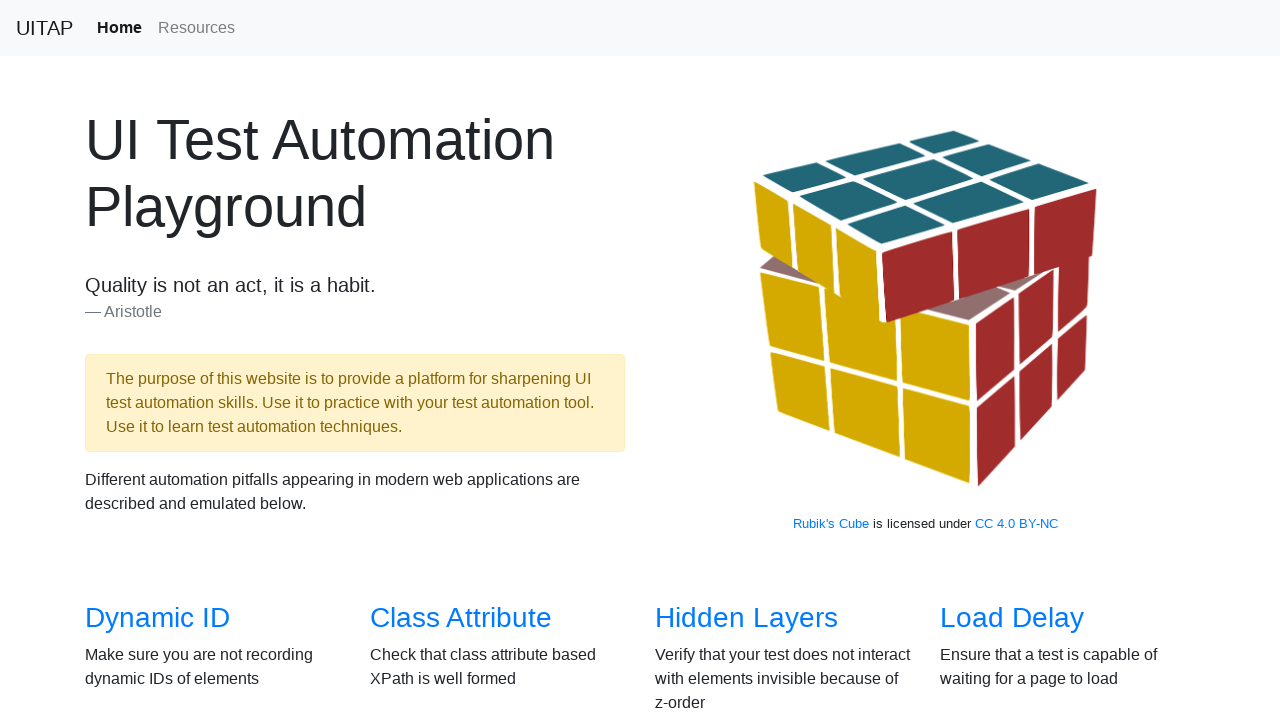

Clicked on the Load Delay link at (1012, 618) on internal:role=link[name="Load Delay"i]
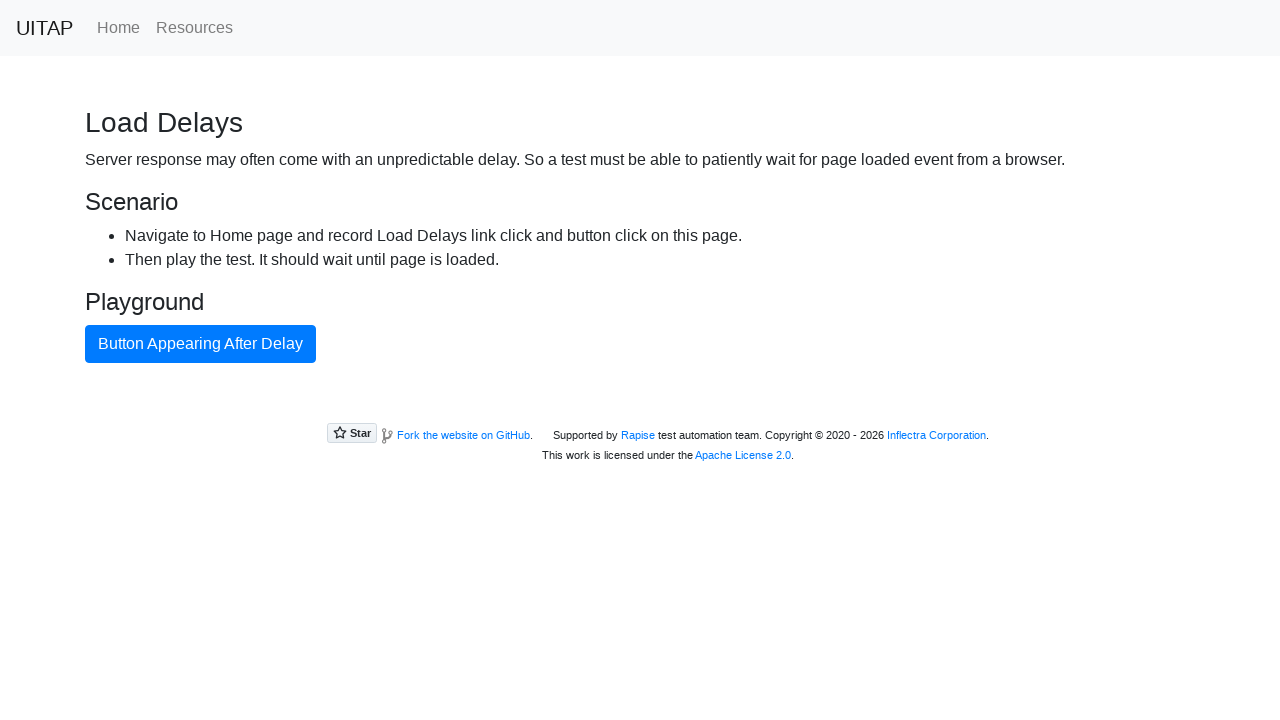

Navigated to the Load Delay page
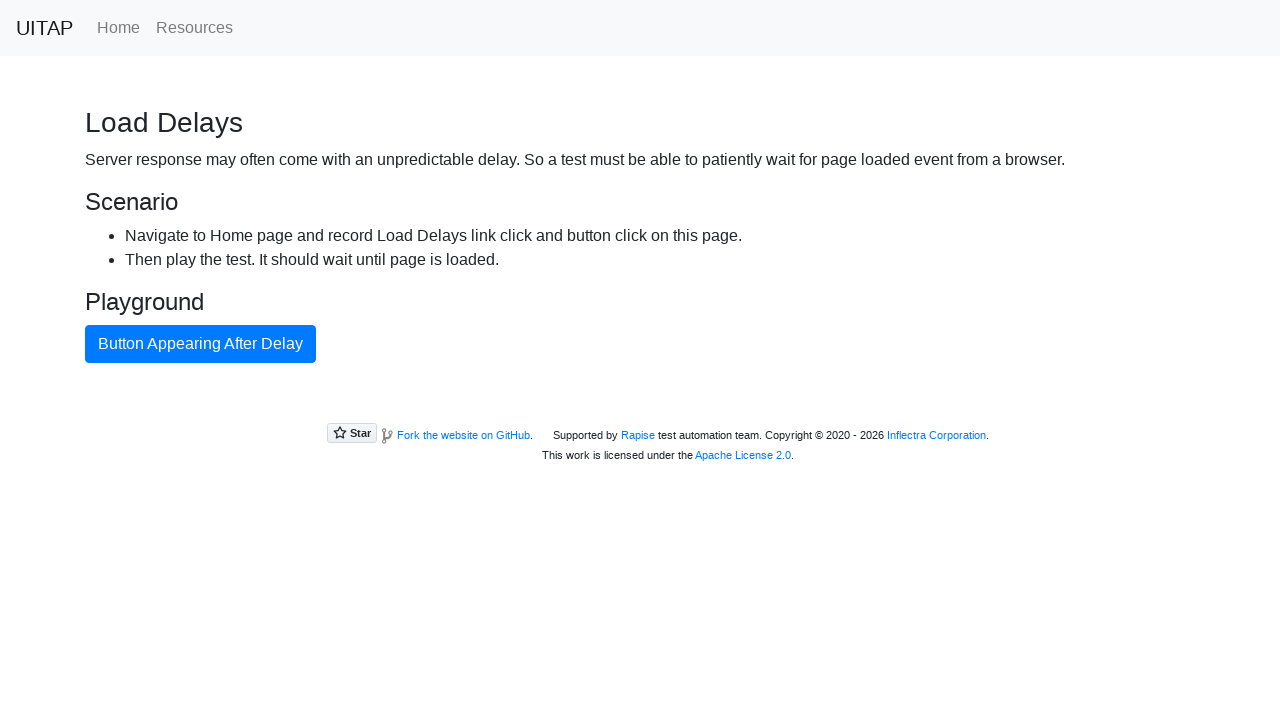

Clicked the button that appeared after delay at (200, 344) on internal:role=button[name="Button Appearing After Delay"i]
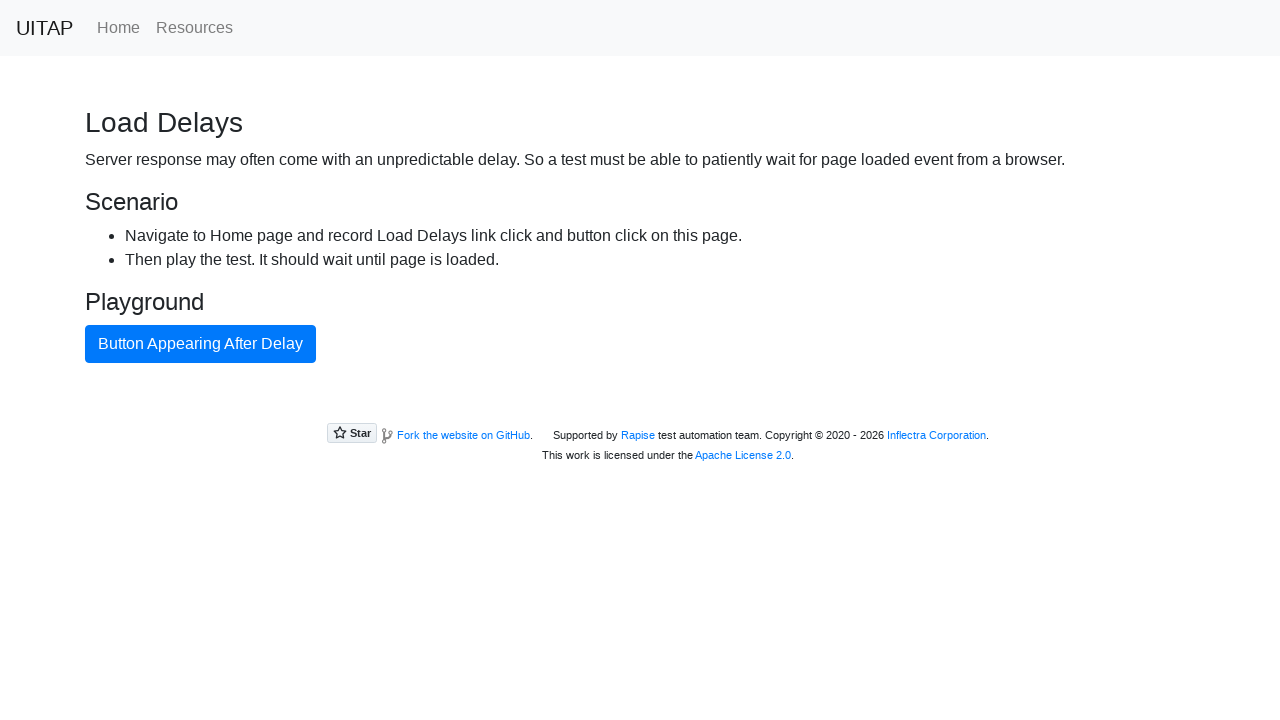

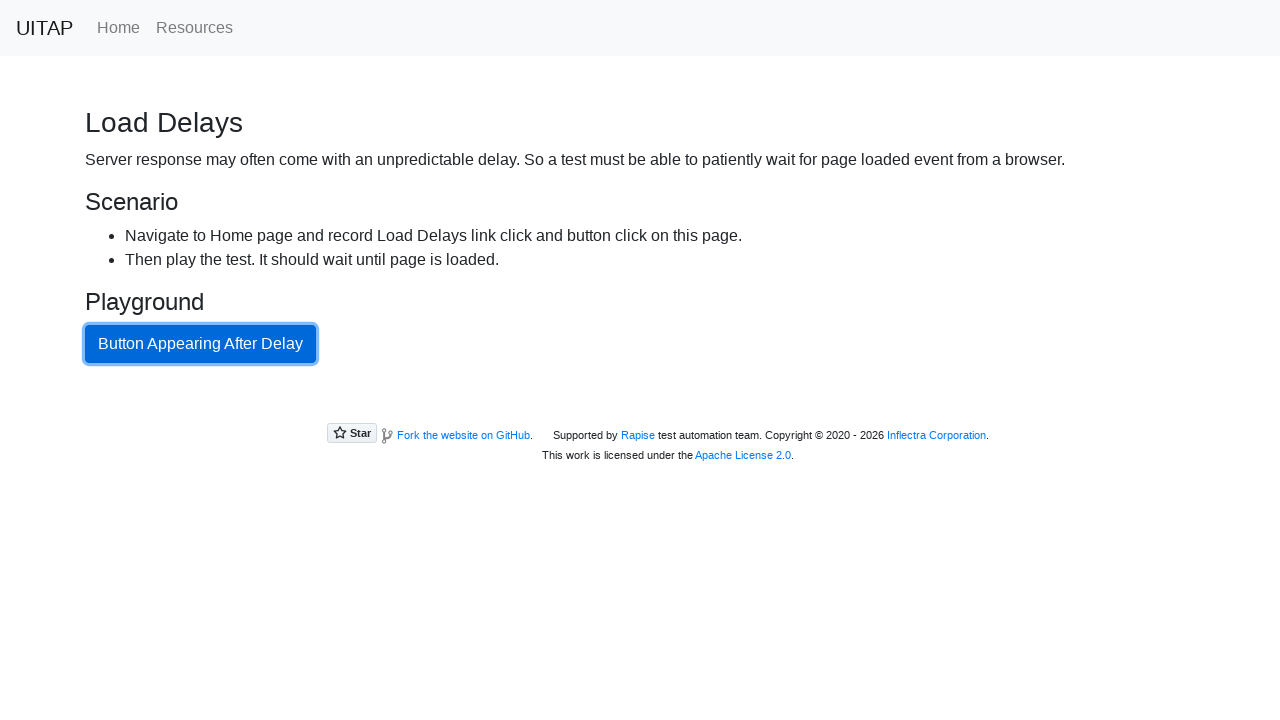